Tests invalid promo code functionality by adding an ebook to cart and applying an invalid promo code to verify error message

Starting URL: https://shopdemo.e-junkie.com/

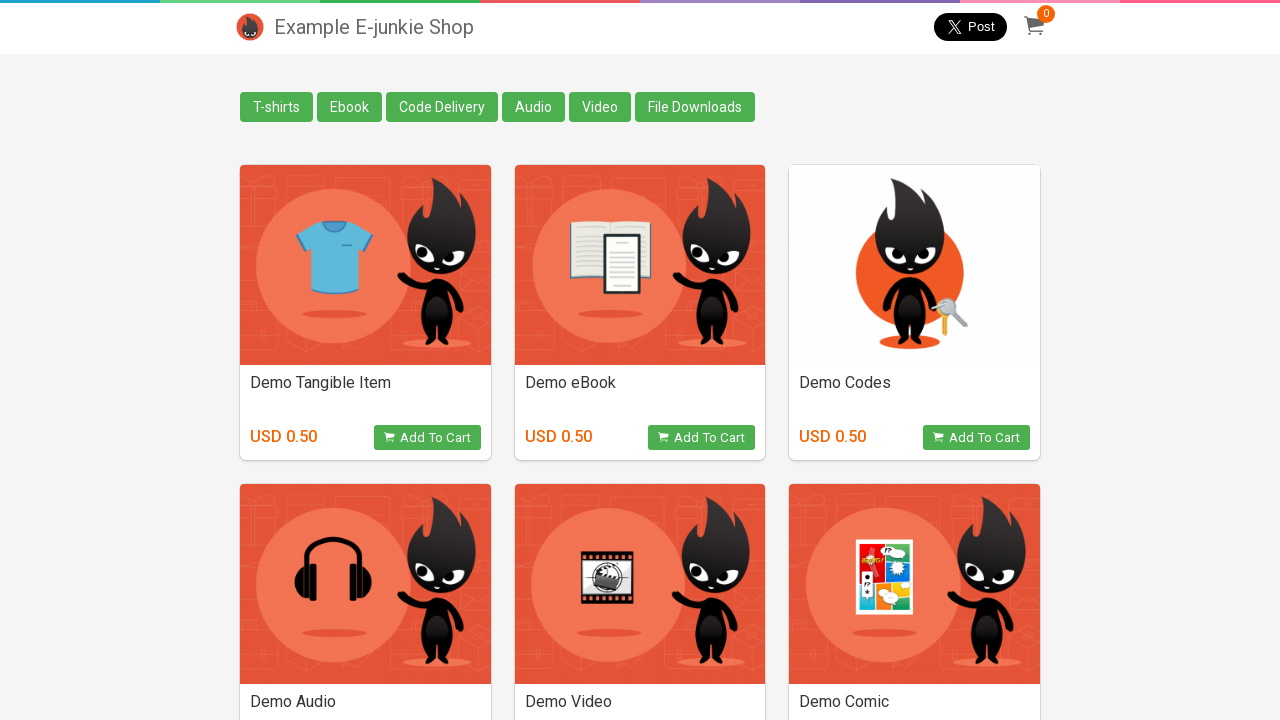

Clicked on Ebook link at (350, 107) on a:has-text('Ebook')
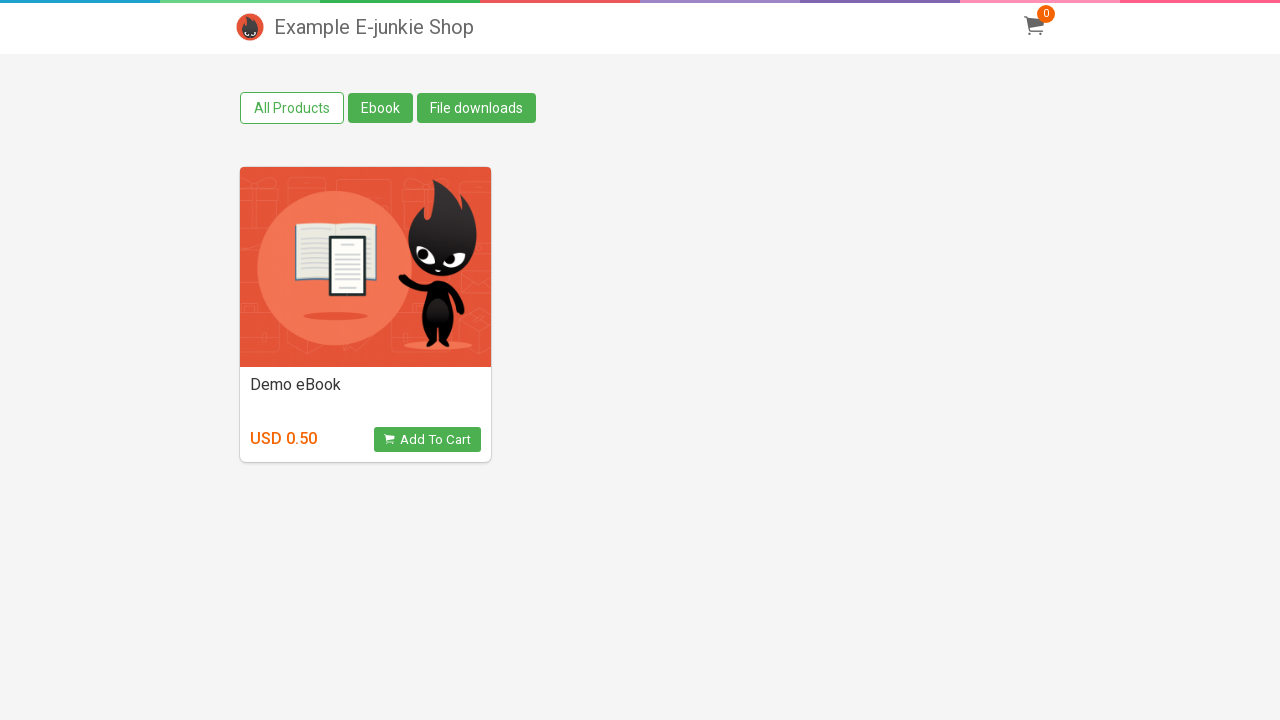

Clicked Add to Cart button at (427, 440) on button.view_product
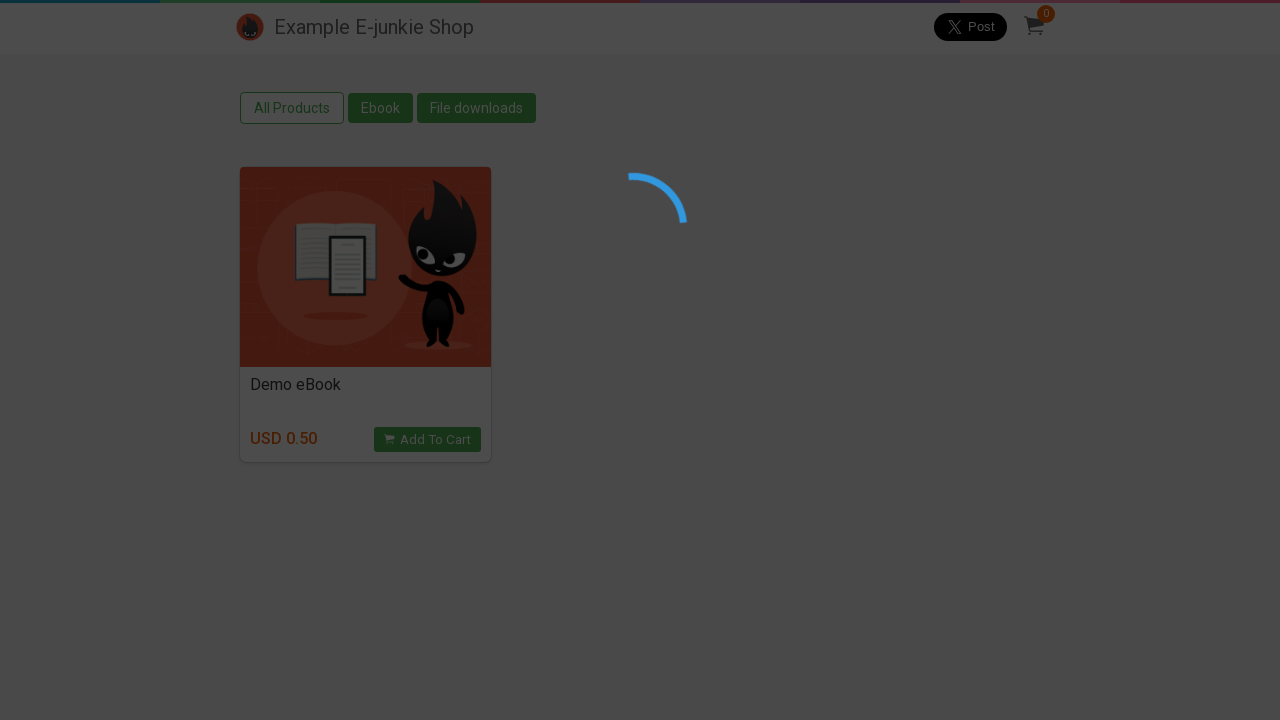

Iframe loaded and ready
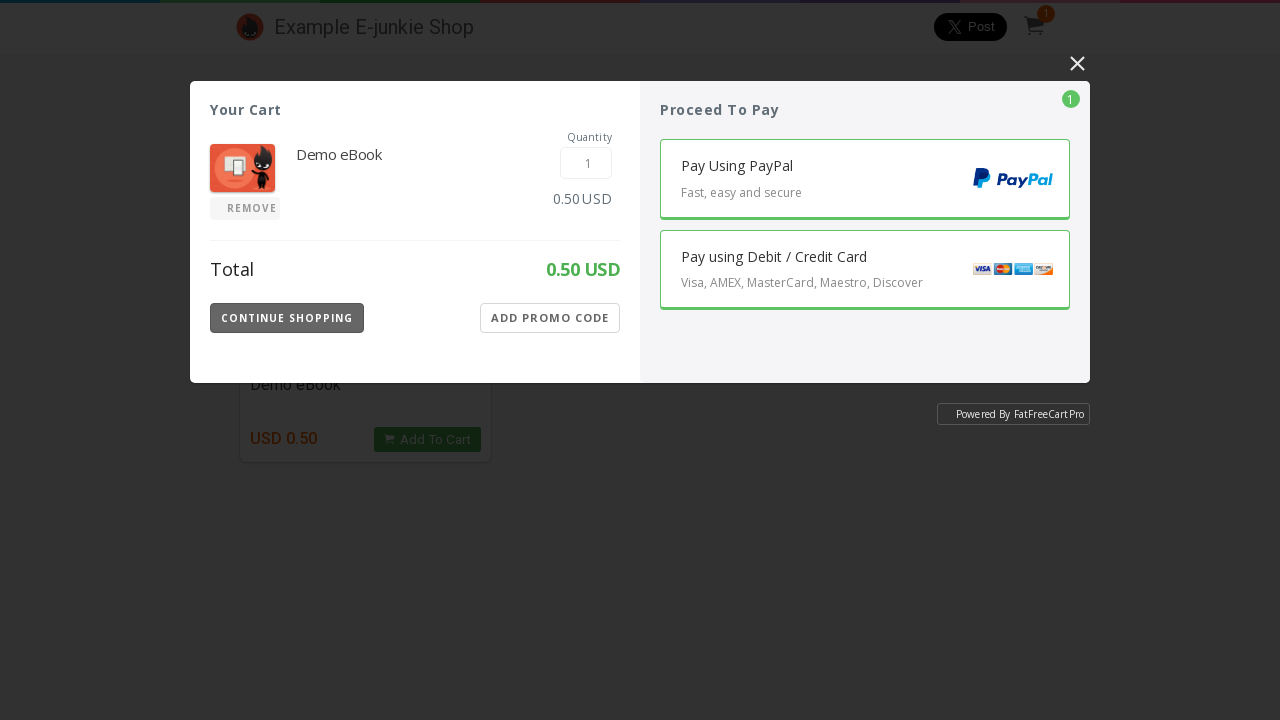

Switched to iframe content frame
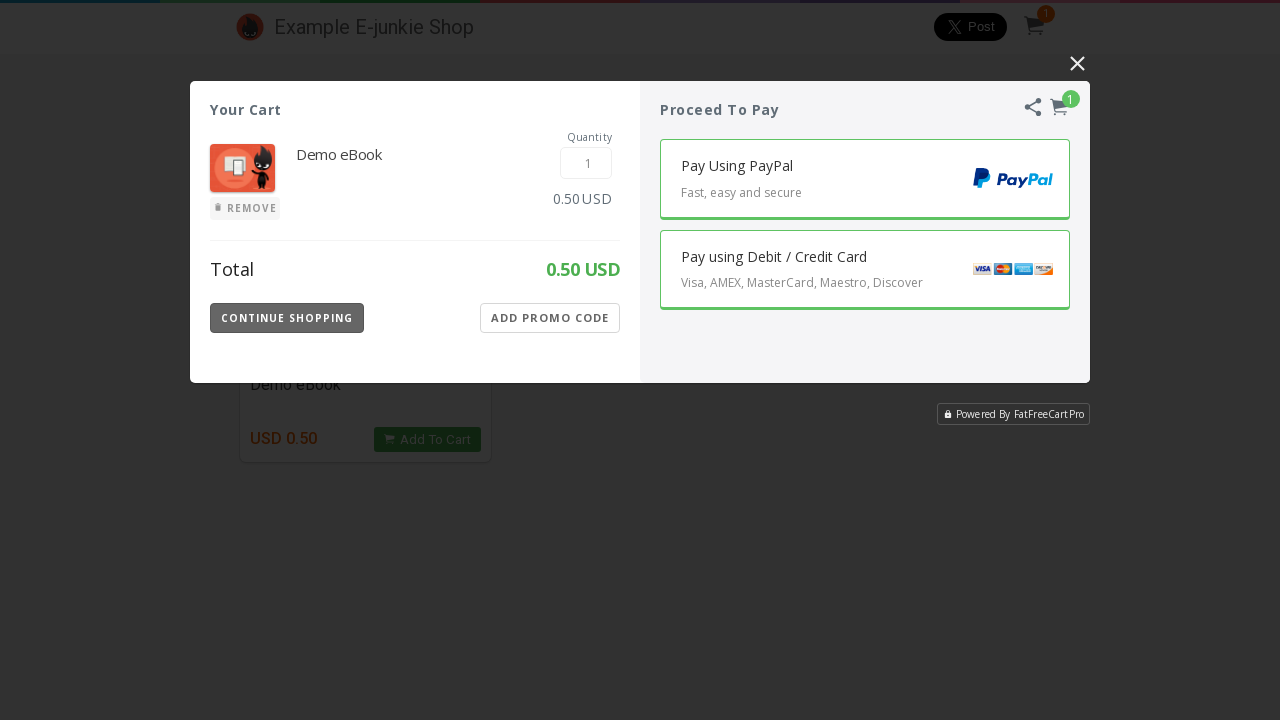

Clicked on promo code button to reveal input field at (550, 318) on button.Apply-Button.Show-Promo-Code-Button
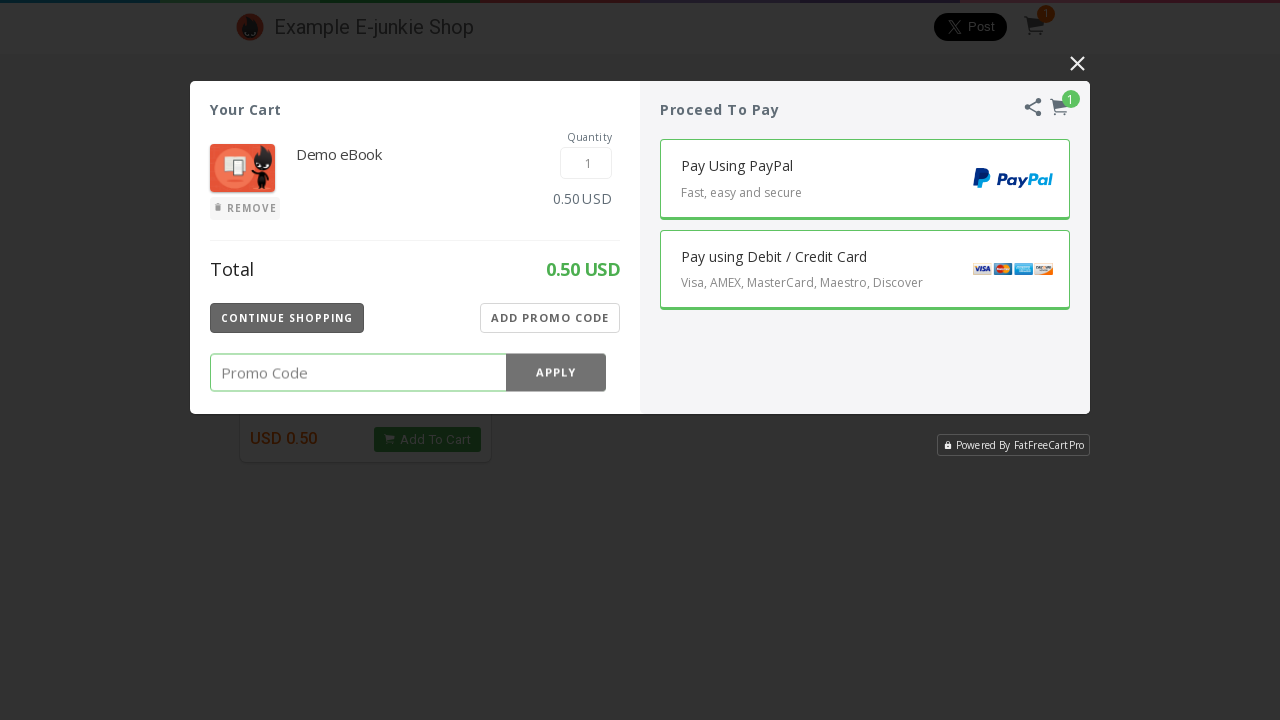

Entered invalid promo code 'INVALIDCODE' on input.Promo-Code-Value
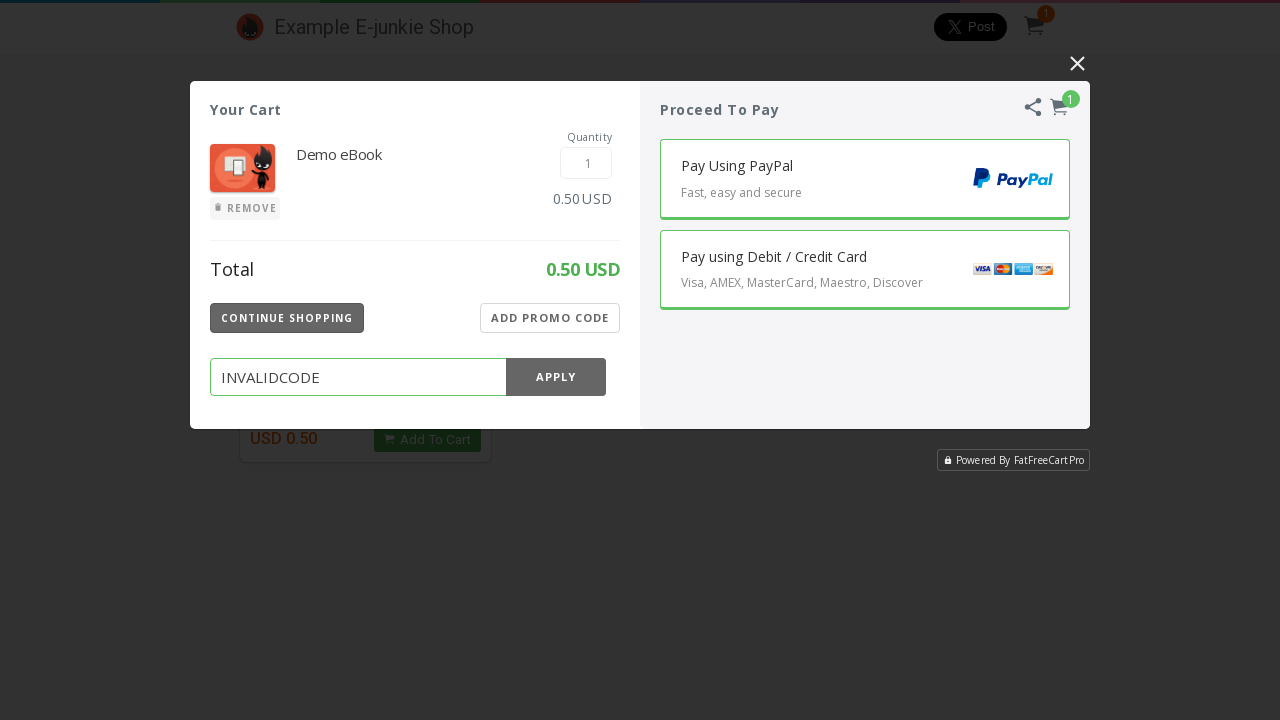

Clicked Apply button to submit invalid promo code at (556, 377) on button.Promo-Apply
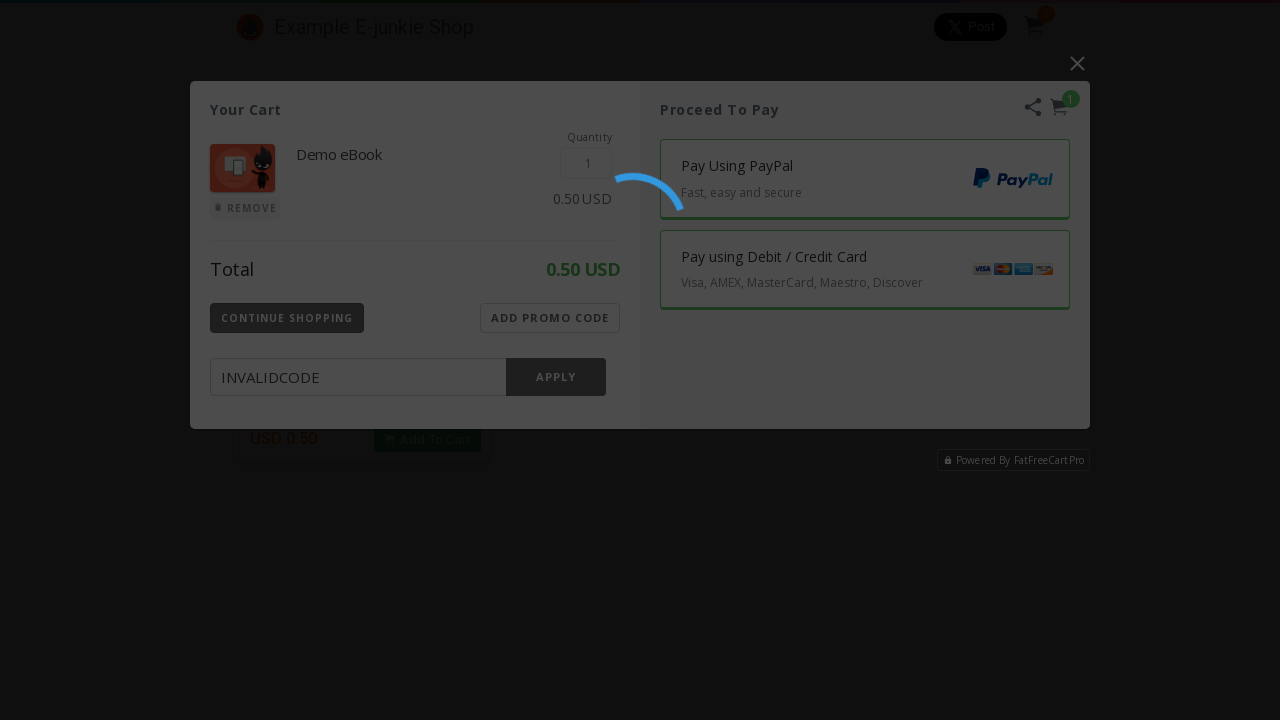

Verified 'Invalid promo code' error message appeared
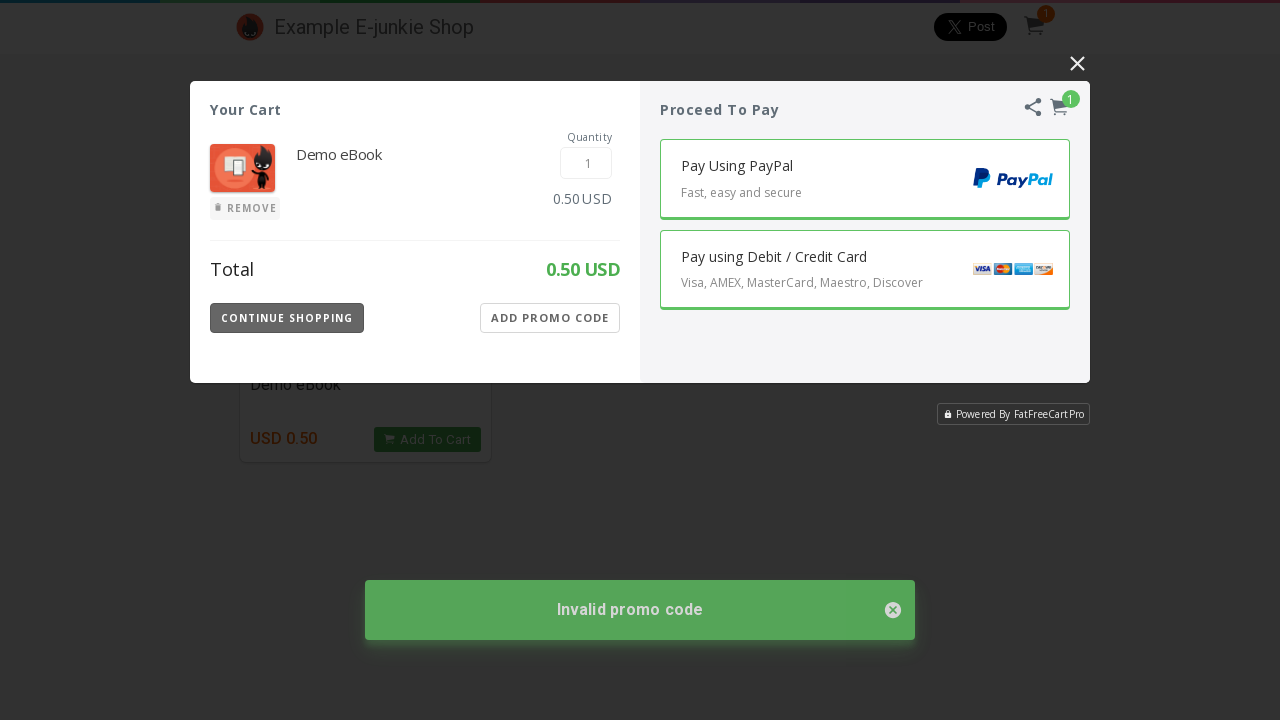

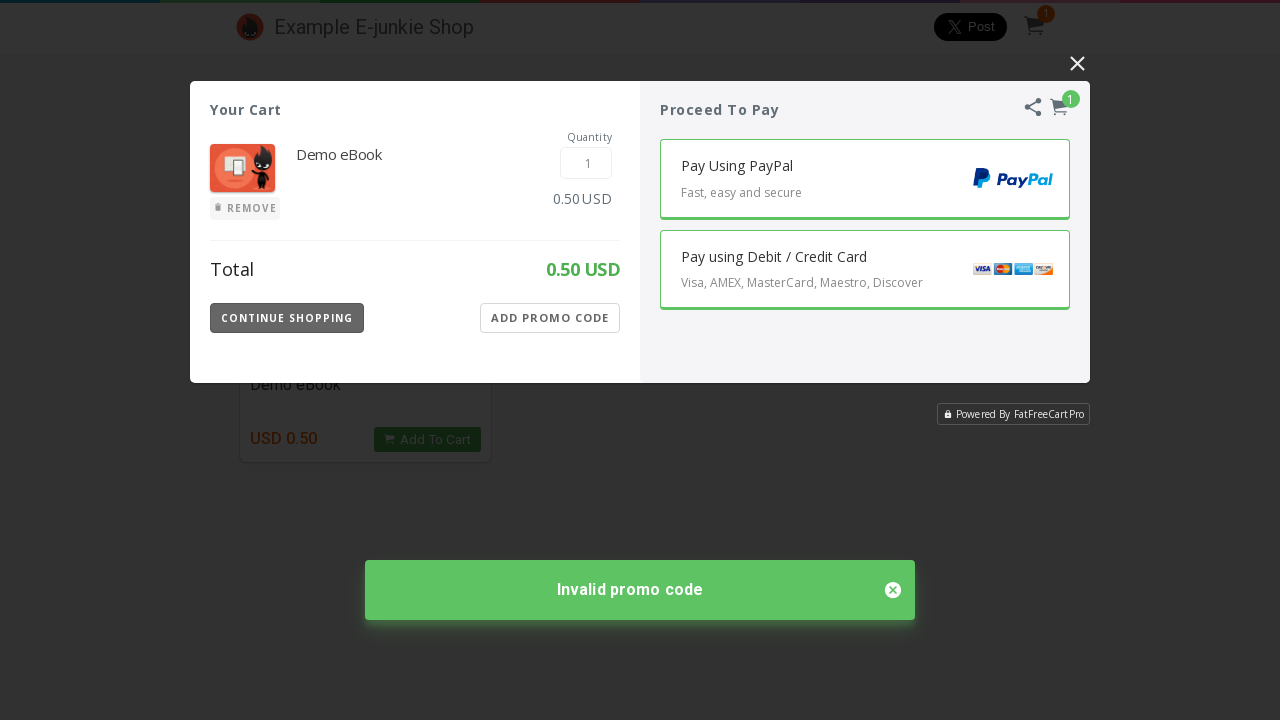